Tests browser window handling by clicking a link that opens a new window, switching to the child window to verify its content, then switching back to the parent window to verify its content.

Starting URL: https://the-internet.herokuapp.com/windows

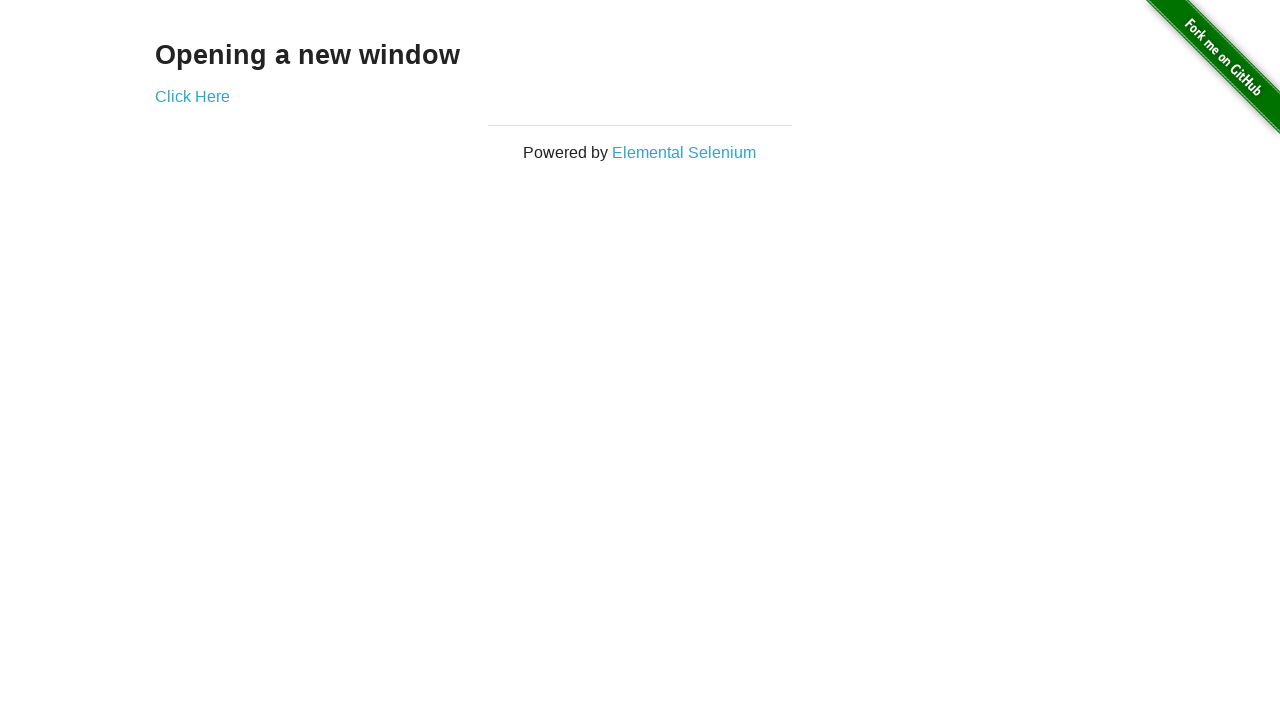

Clicked 'Click Here' link to open new window at (192, 96) on xpath=//a[contains(text(),'Click Here')]
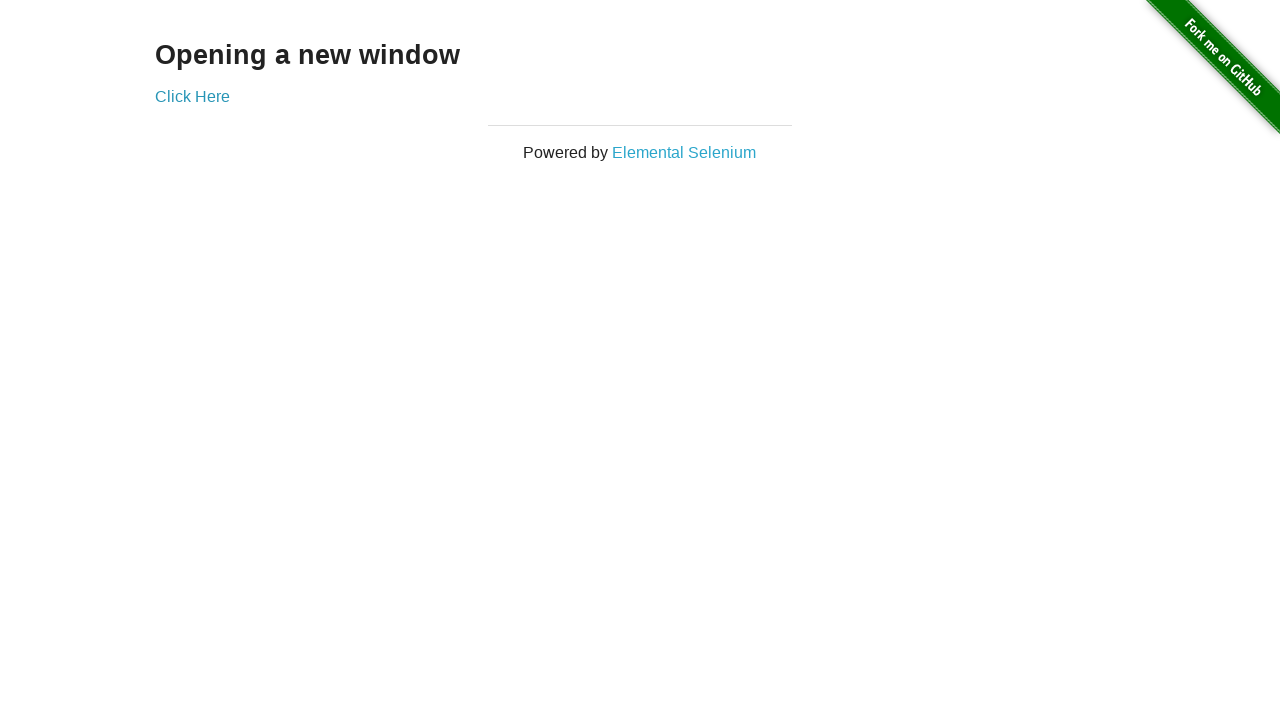

Captured new child window page object
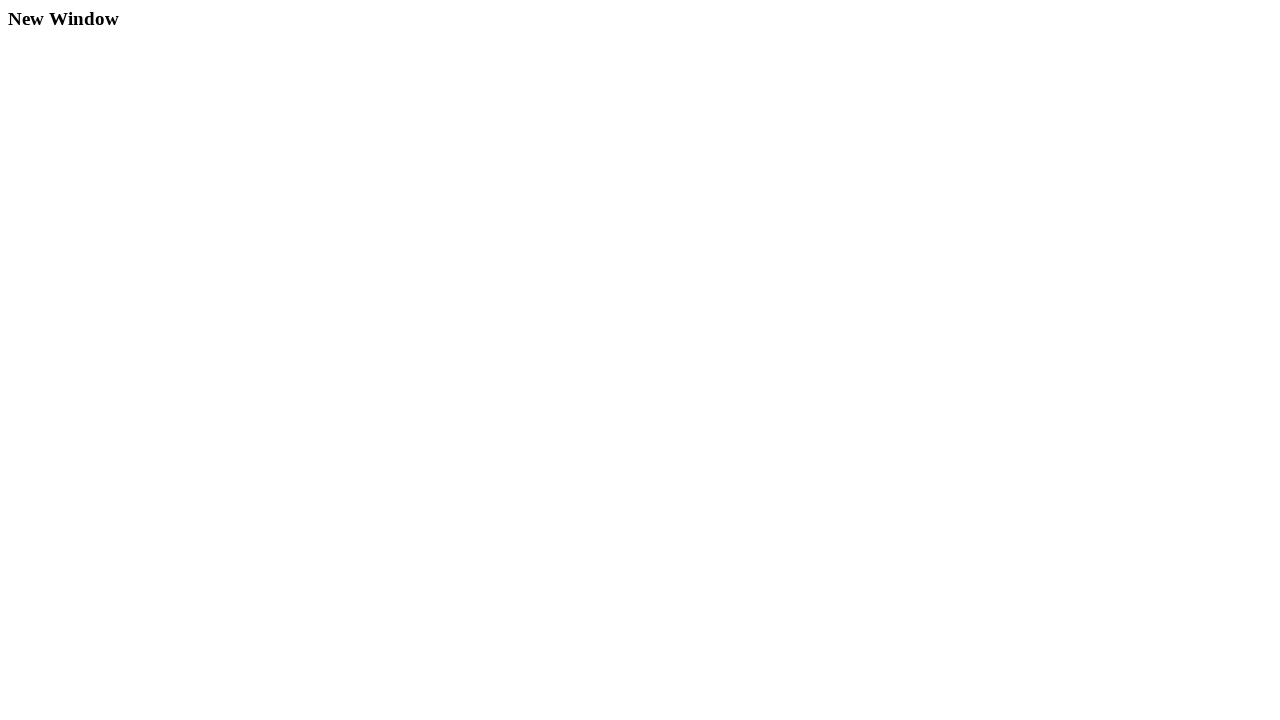

Waited for h3 heading to load in child window
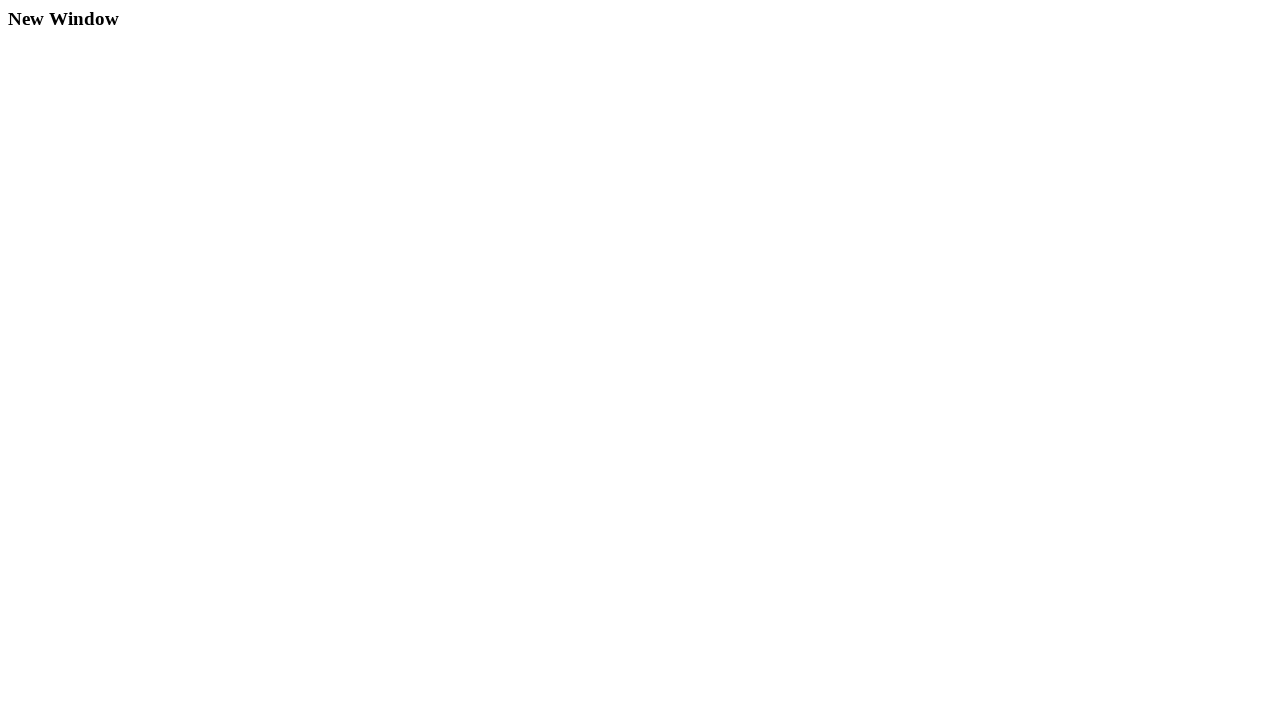

Retrieved child window heading text: 'New Window'
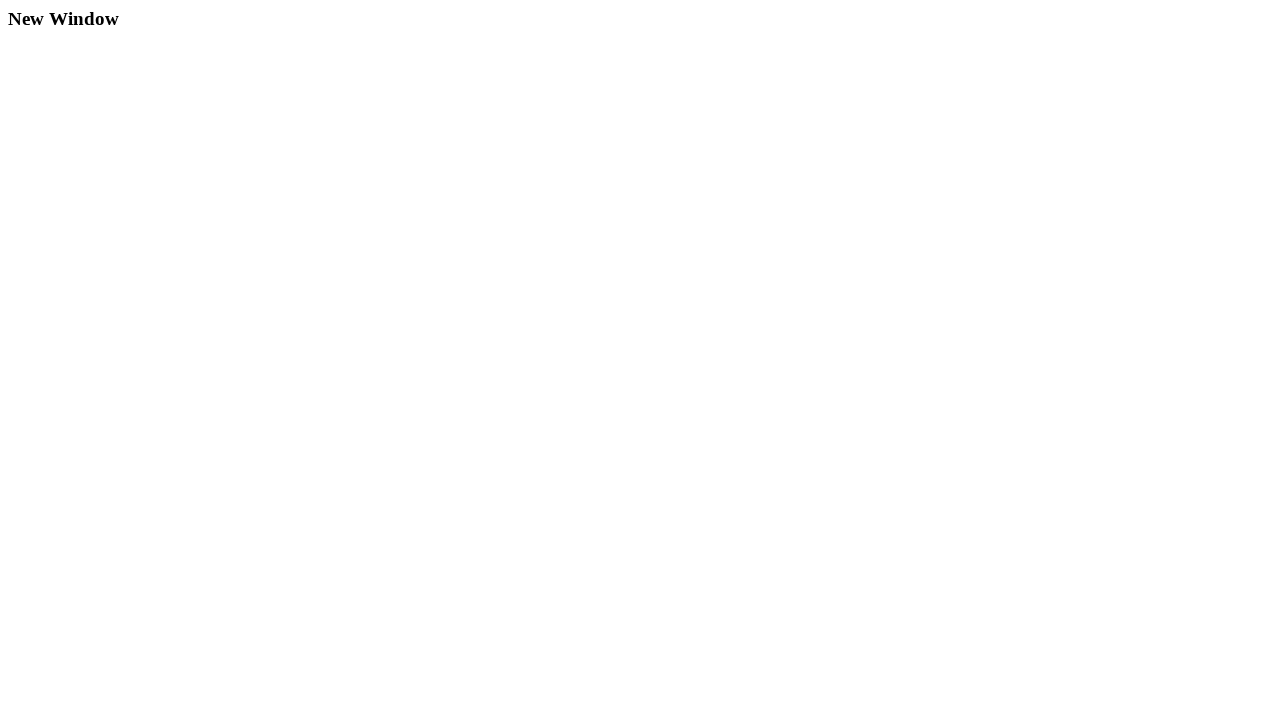

Retrieved parent window heading text: 'Opening a new window'
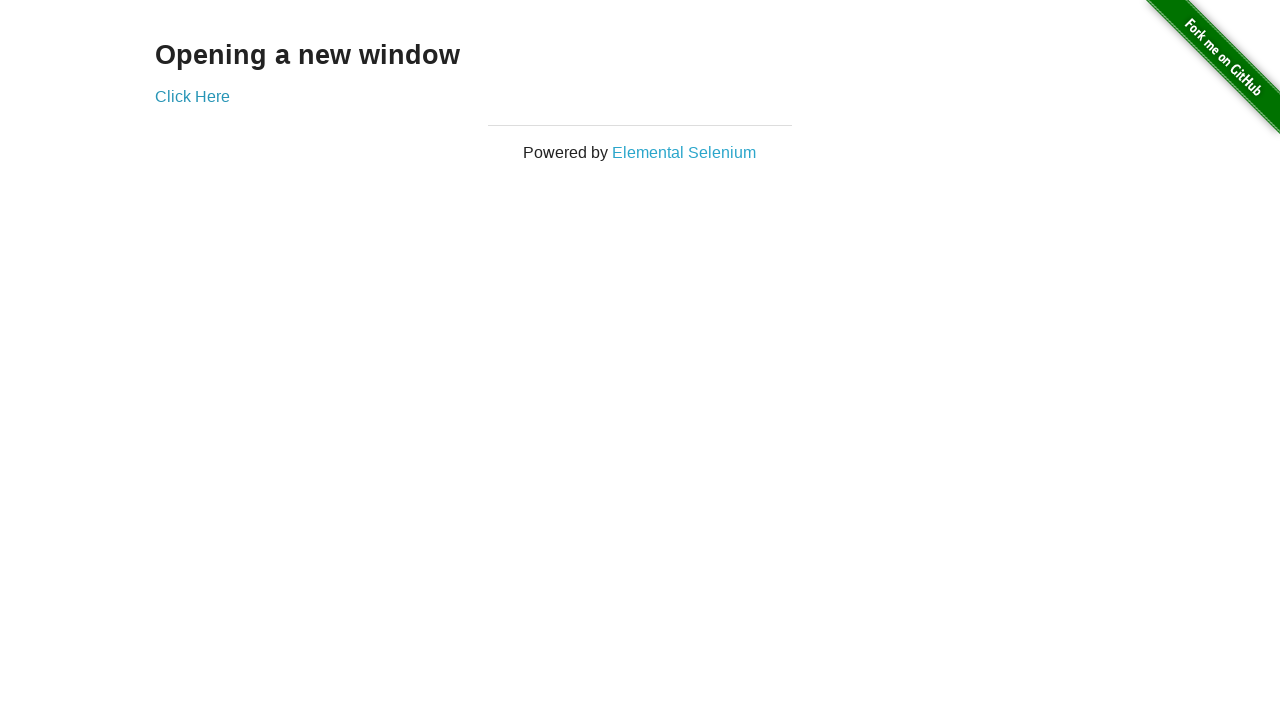

Closed child window
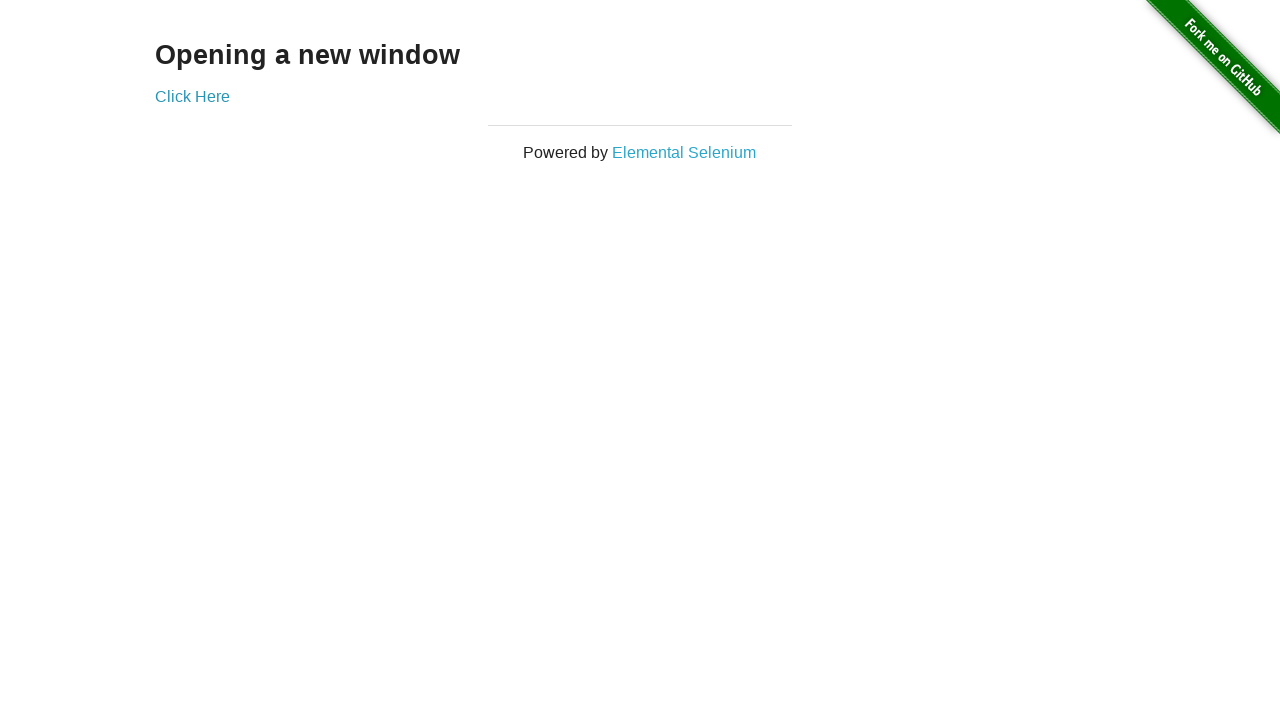

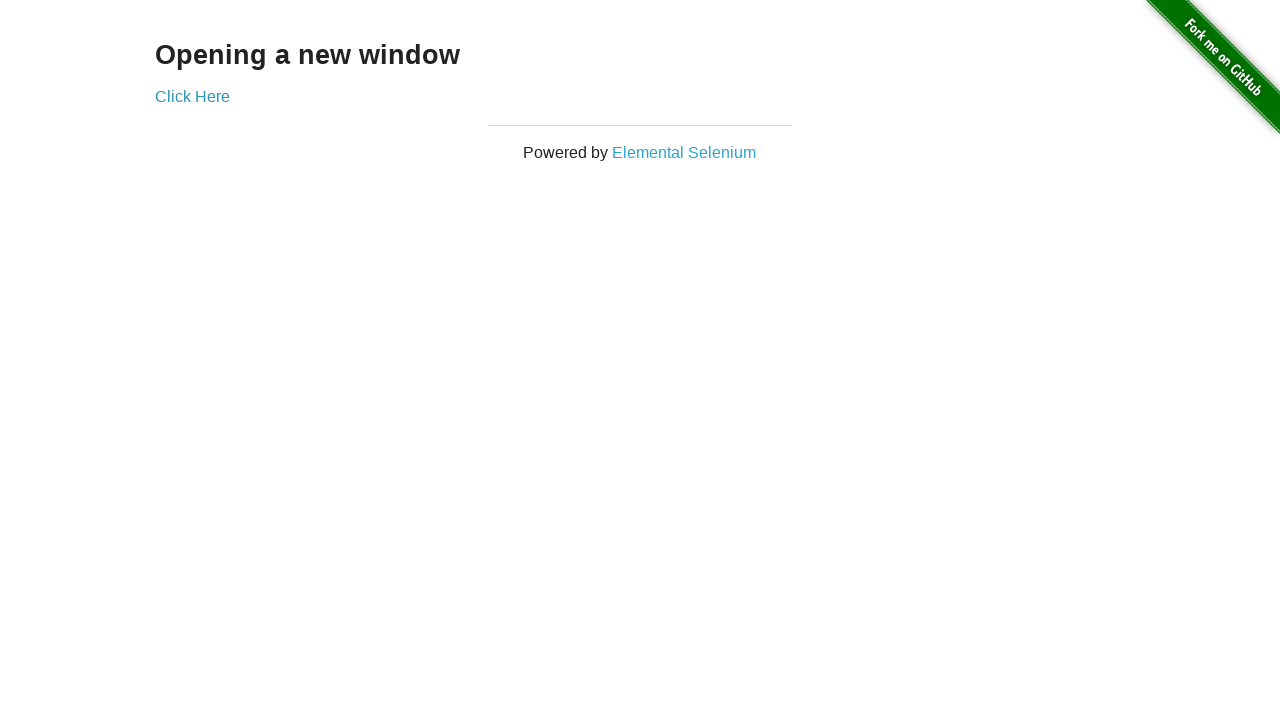